Navigates to a Colombian postal code website, waits for the region list to load, then clicks on the first region link to navigate to its detail page and waits for the postal code list to load.

Starting URL: https://codigo-postal.co/

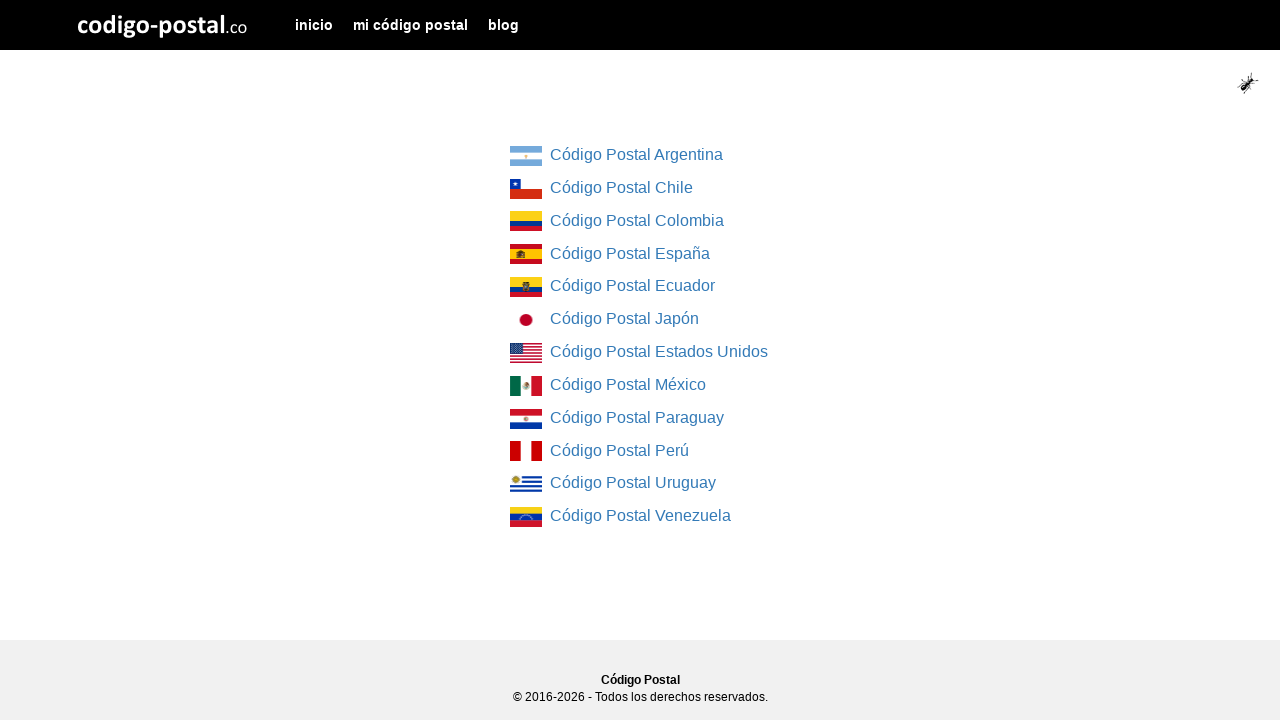

Region list container loaded on Colombian postal code website
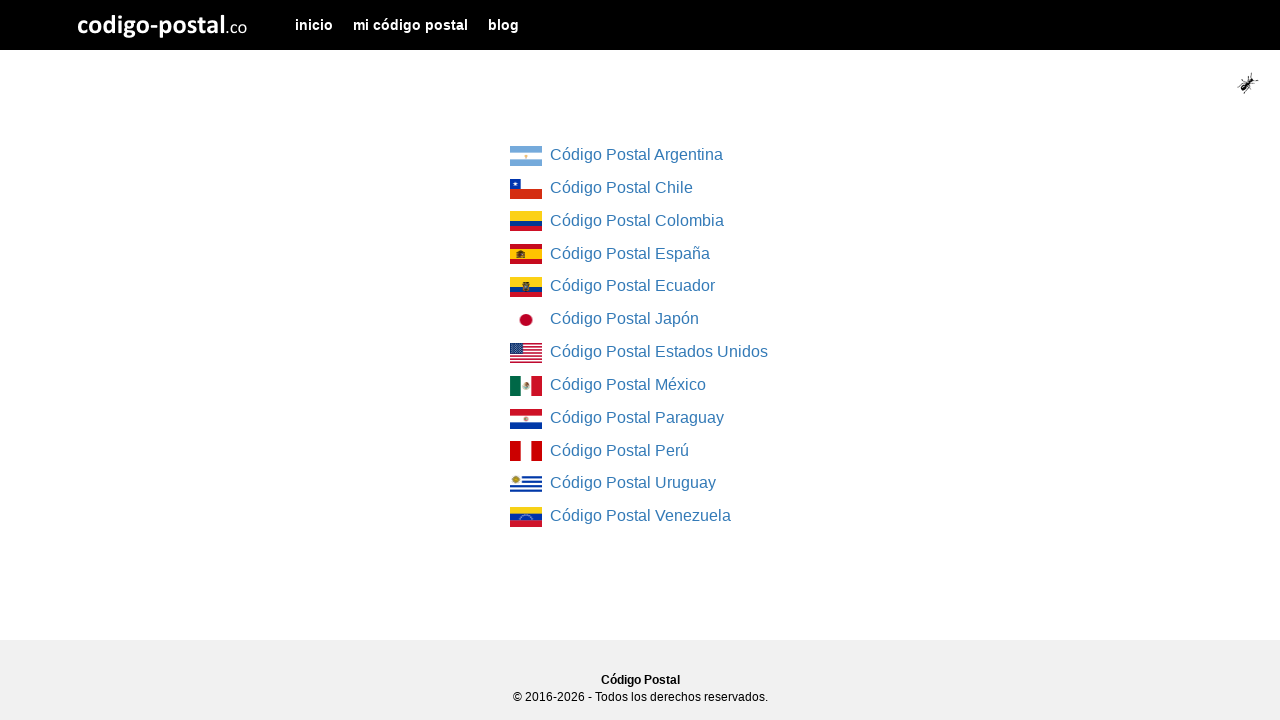

Clicked on the first region link to navigate to region detail page at (526, 156) on div[class="col-md-4 col-md-offset-4"] ul li:first-child a
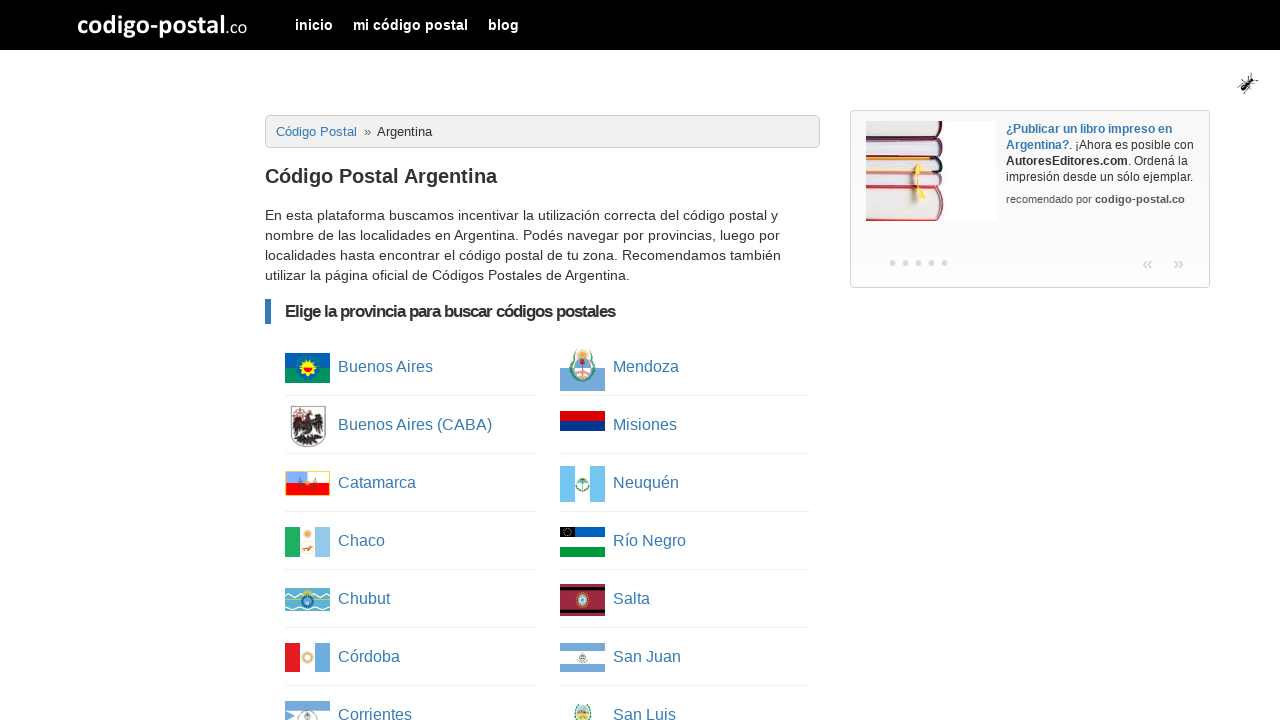

Postal code list loaded on region detail page
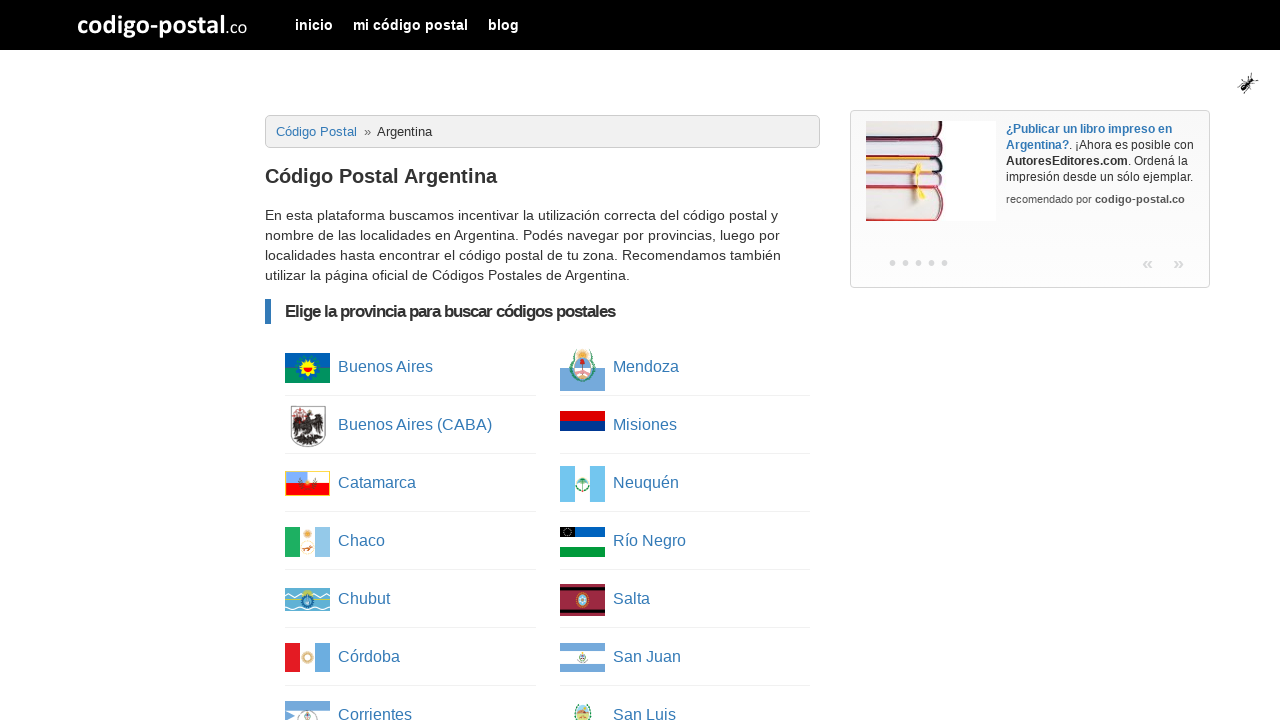

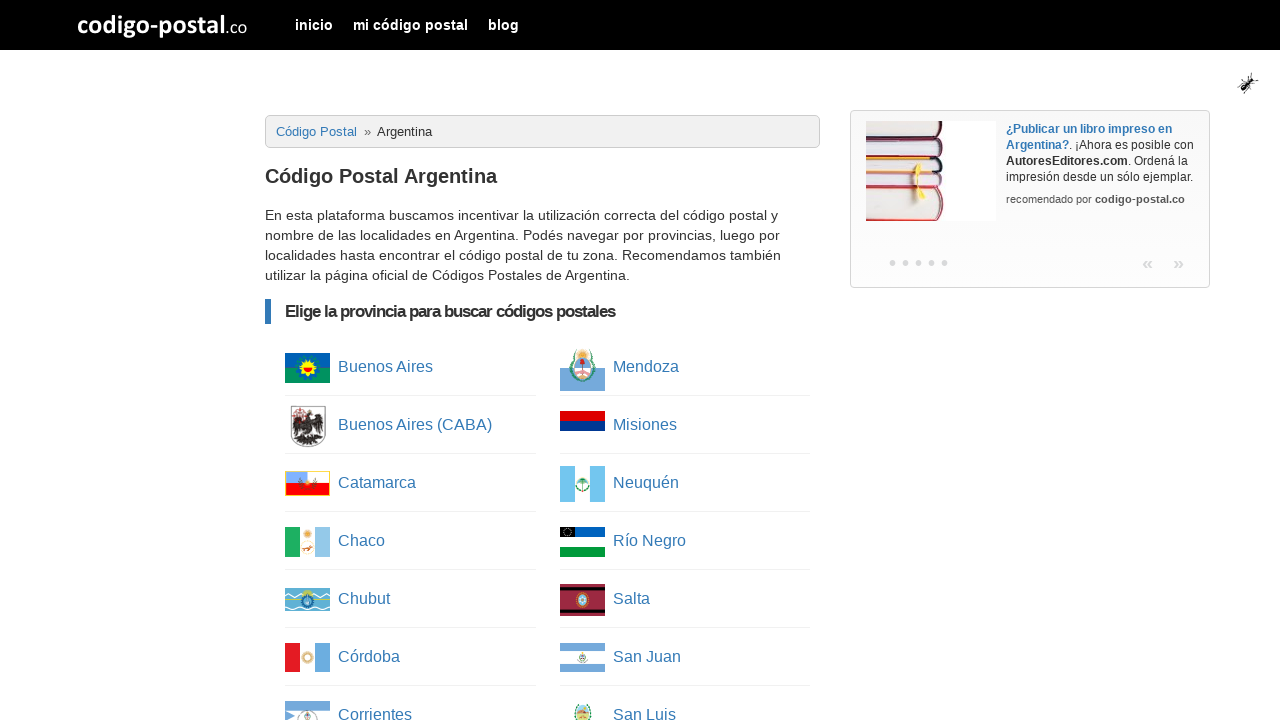